Tests removing a checkbox by clicking the Remove button and verifying the "It's gone!" message appears

Starting URL: https://the-internet.herokuapp.com/dynamic_controls

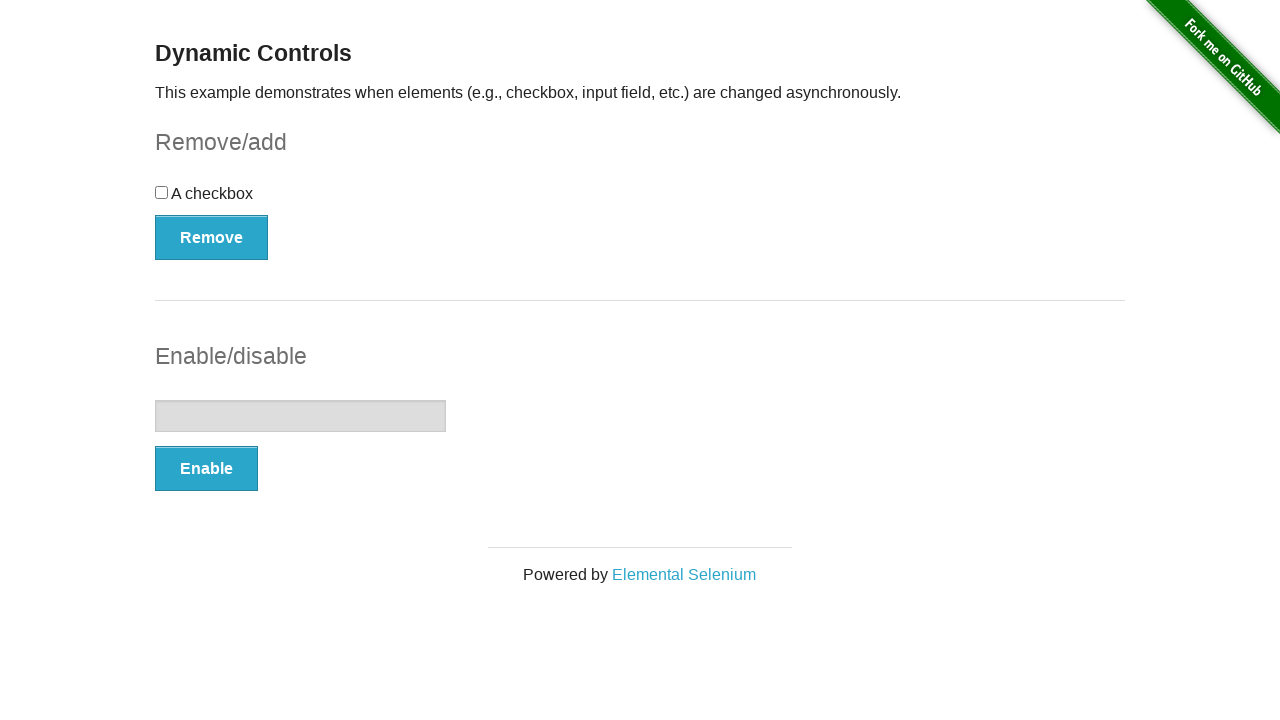

Clicked the Remove button to remove the checkbox at (212, 237) on button[onclick='swapCheckbox()']
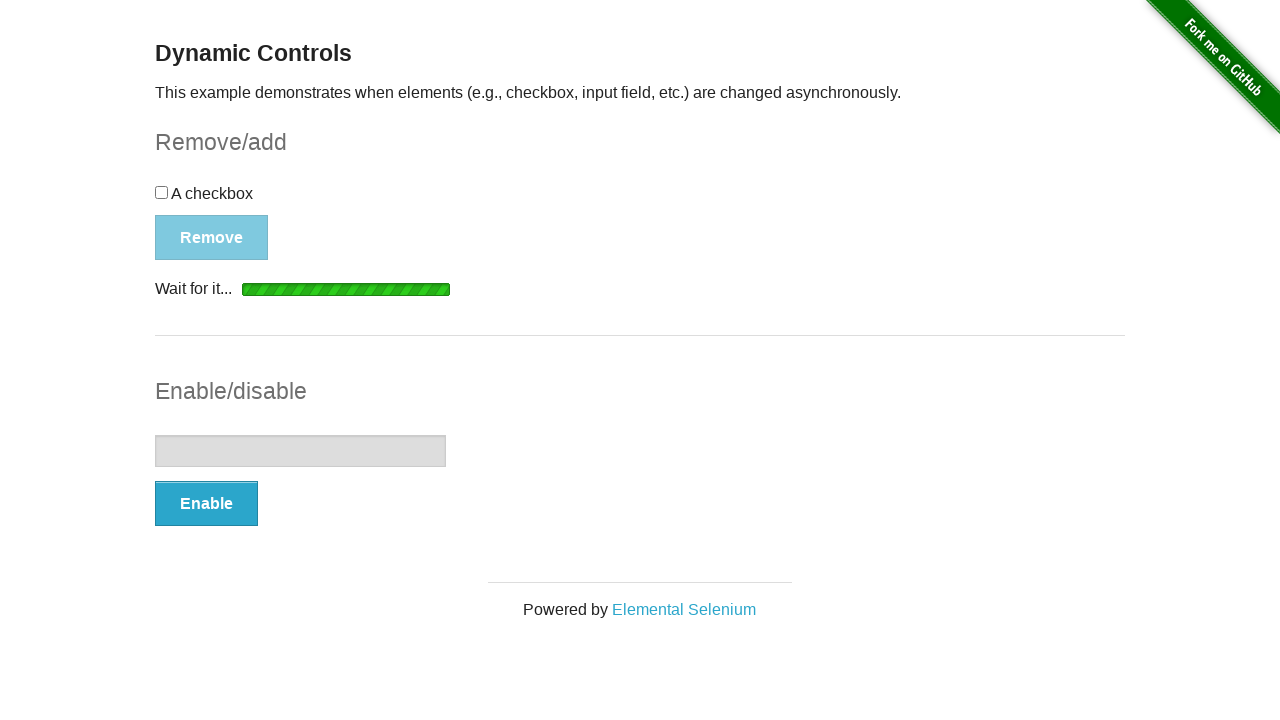

Waited for the message element to appear
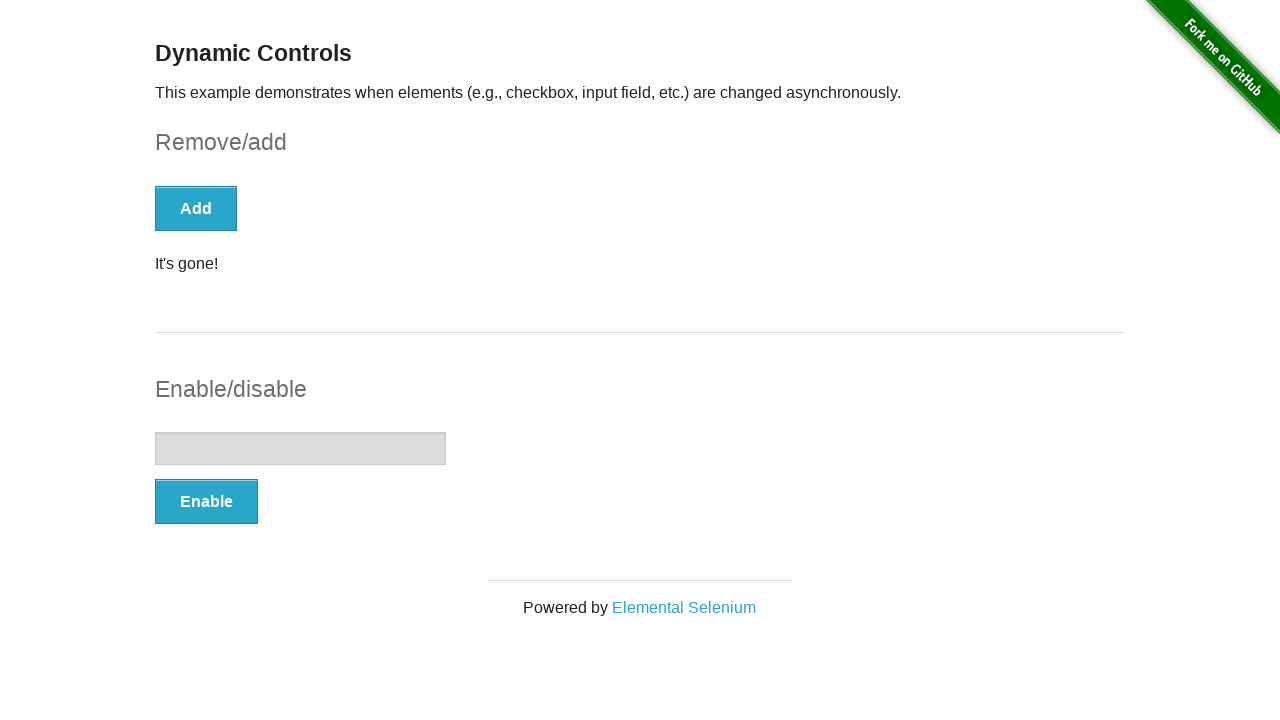

Retrieved the message text content
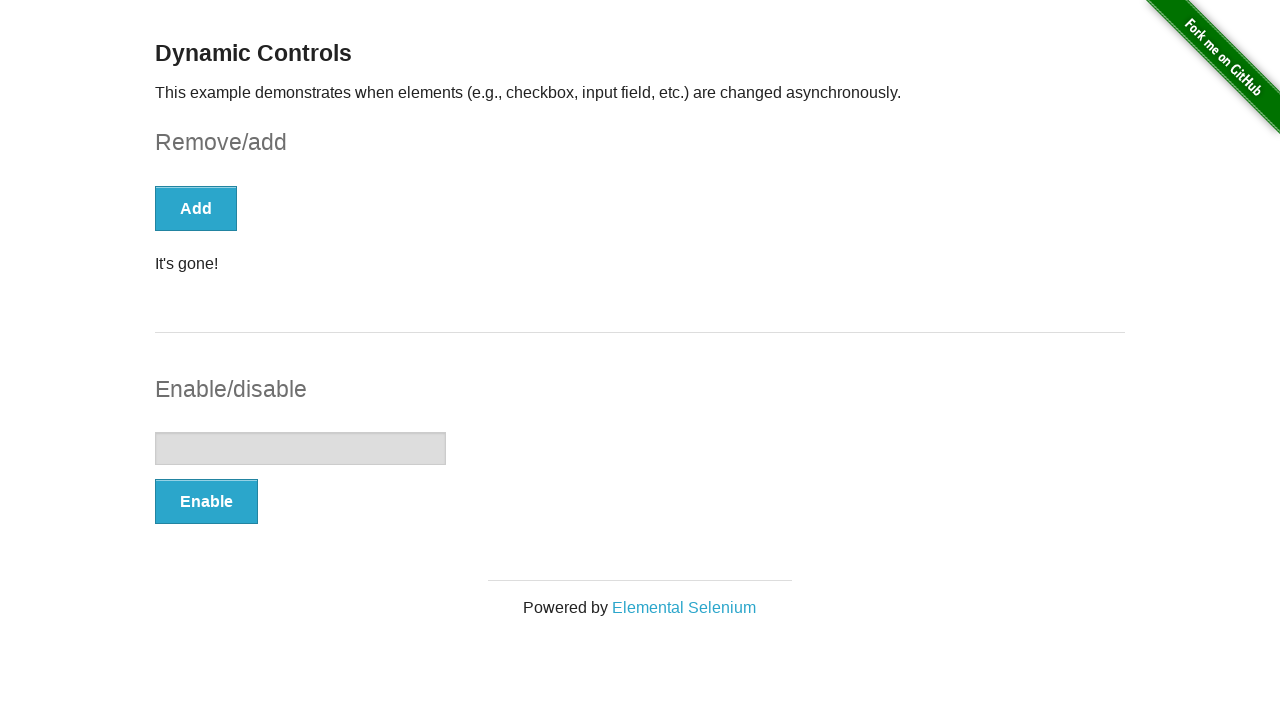

Verified that the message displays 'It's gone!'
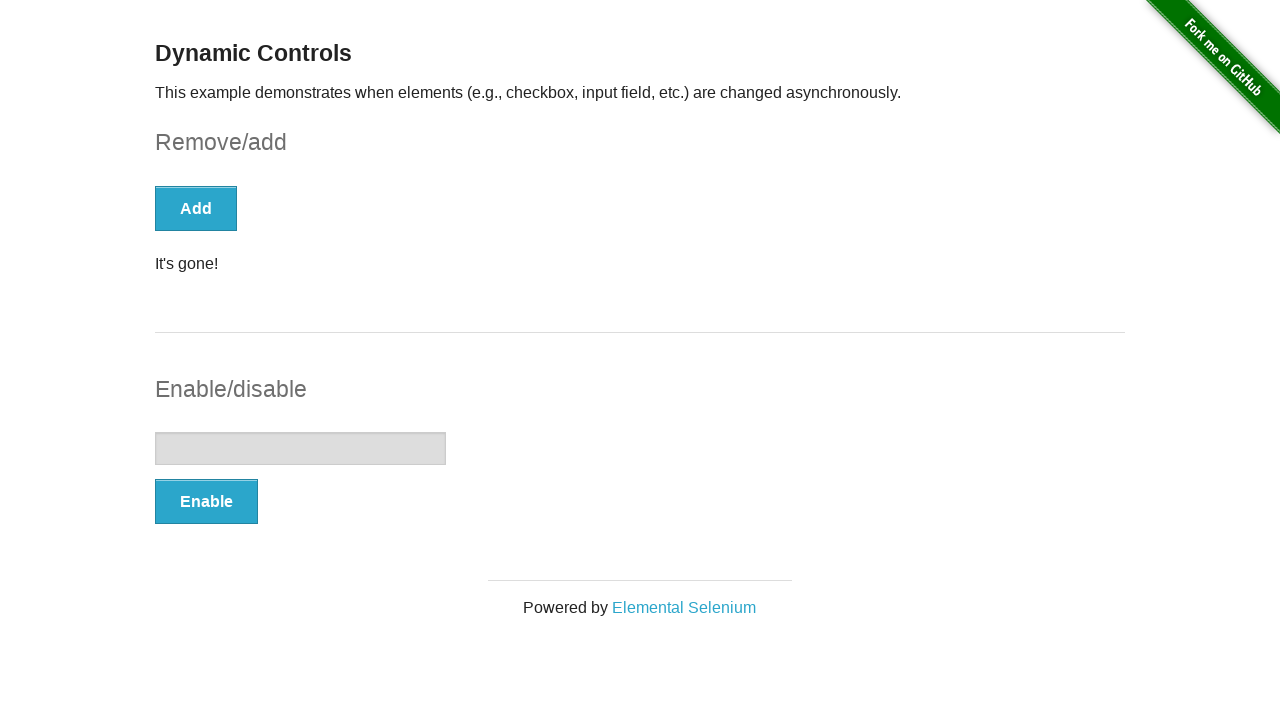

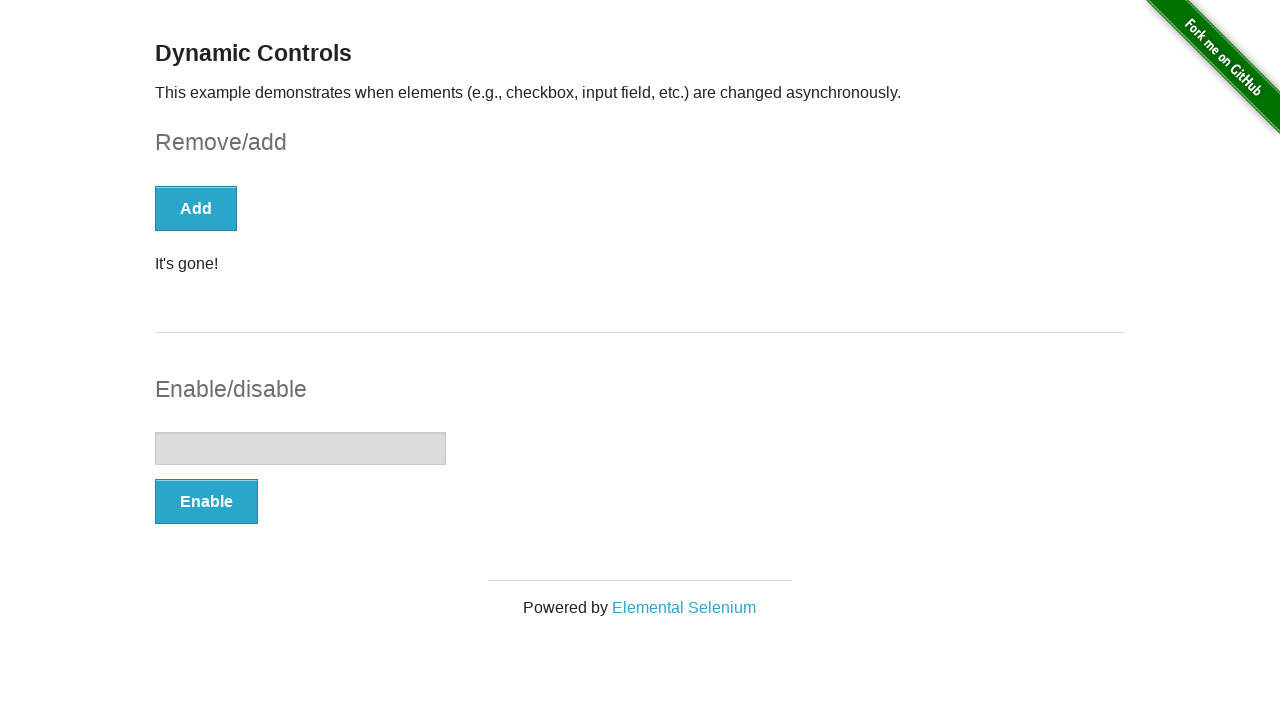